Tests a simple form by filling in first name, last name, city, and country fields, then submitting the form.

Starting URL: http://suninjuly.github.io/simple_form_find_task.html

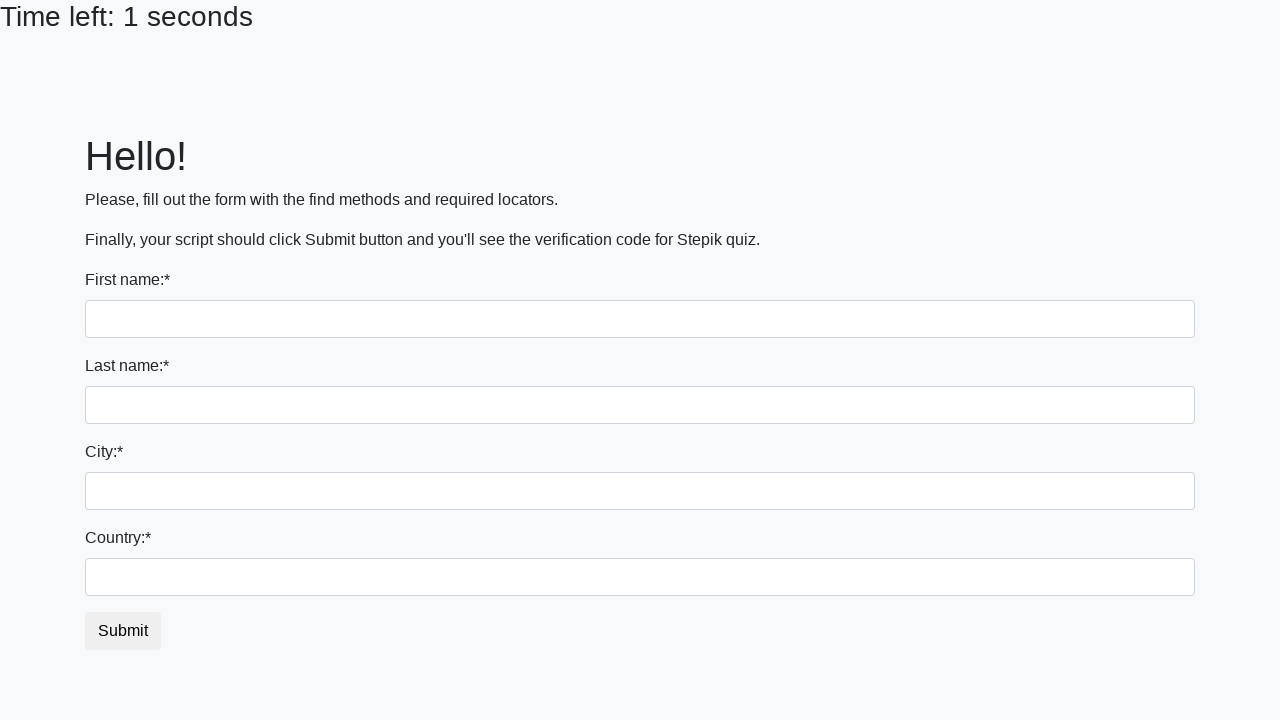

Filled first name field with 'Ivan' on input[name='first_name']
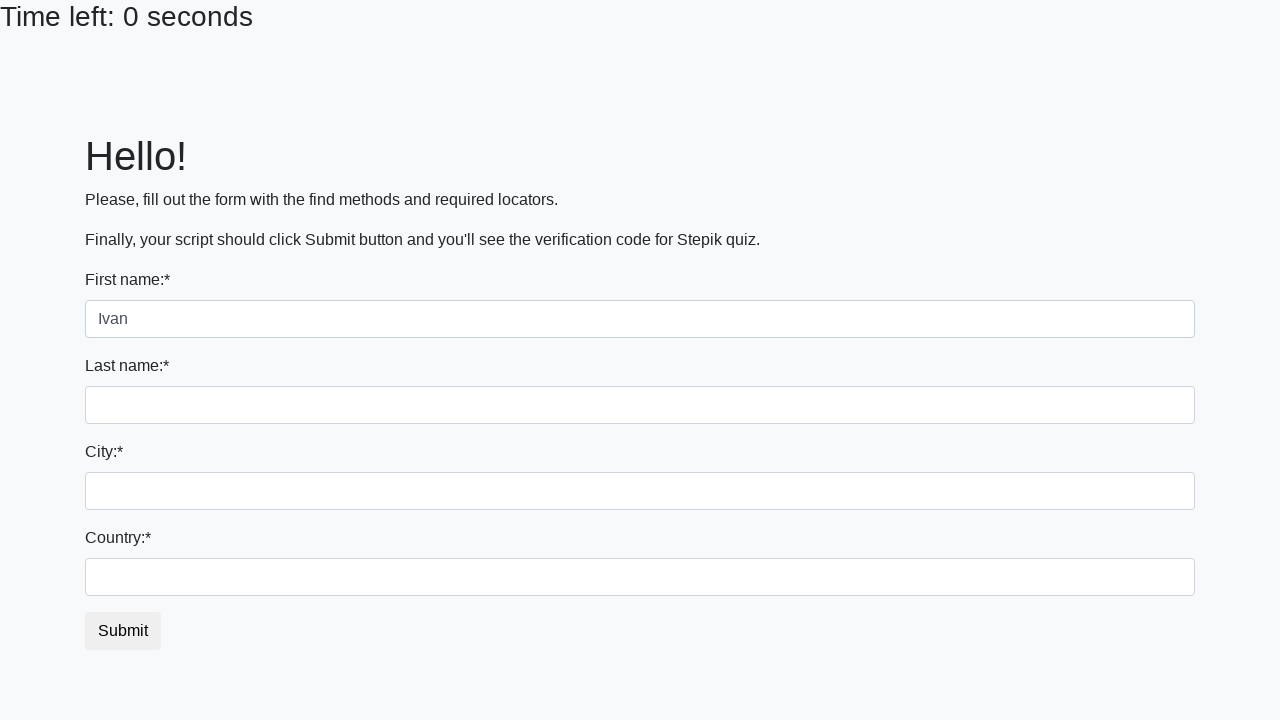

Filled last name field with 'Petrov' on input[name='last_name']
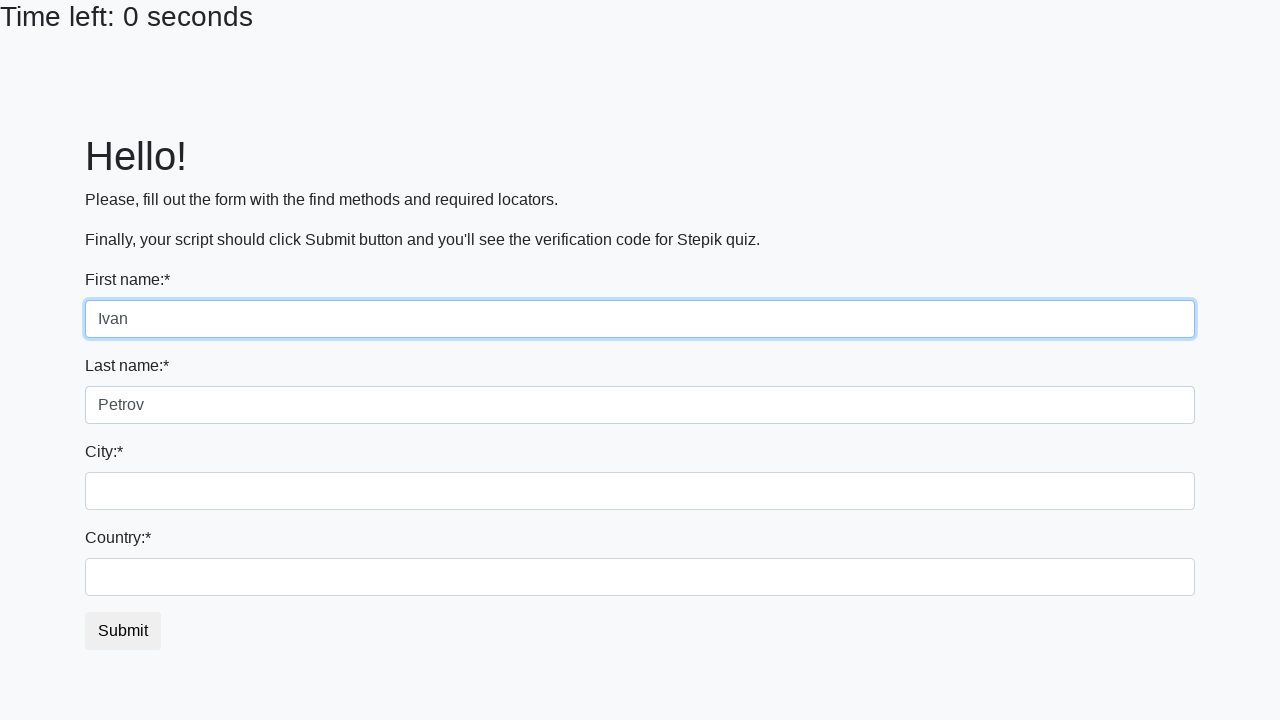

Filled city field with 'Smolensk' on .form-control.city
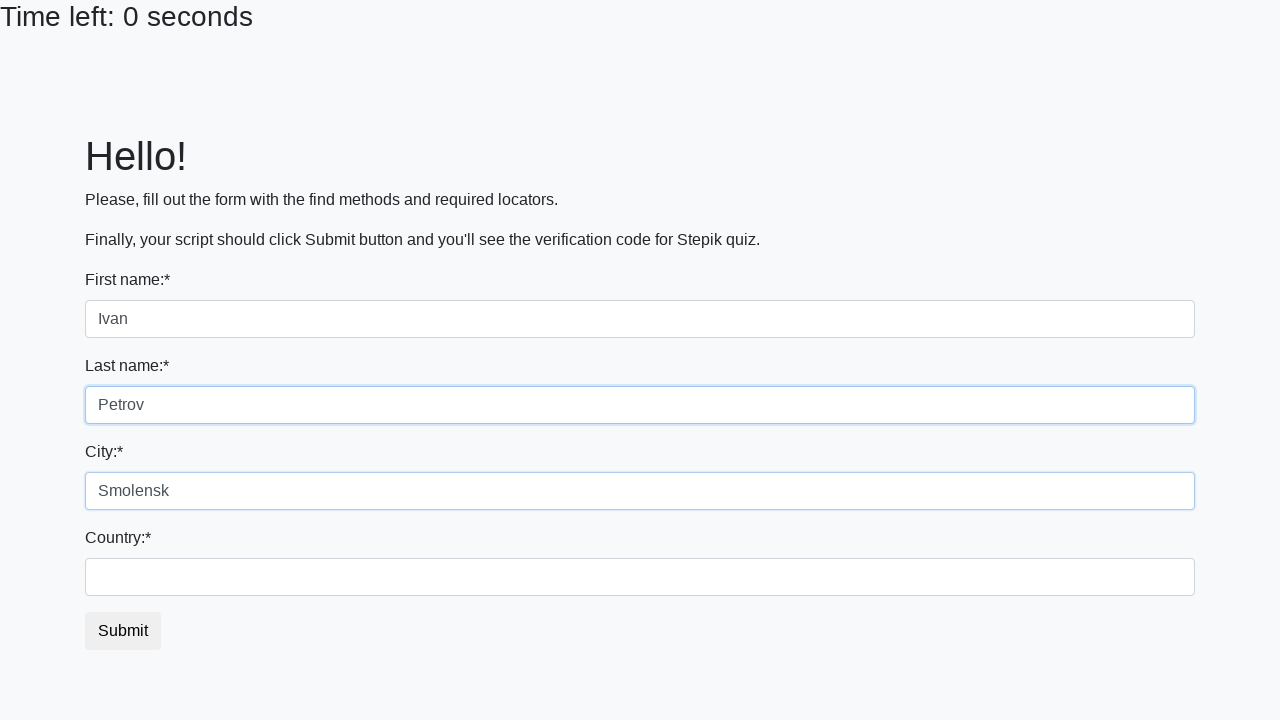

Filled country field with 'Russia' on #country
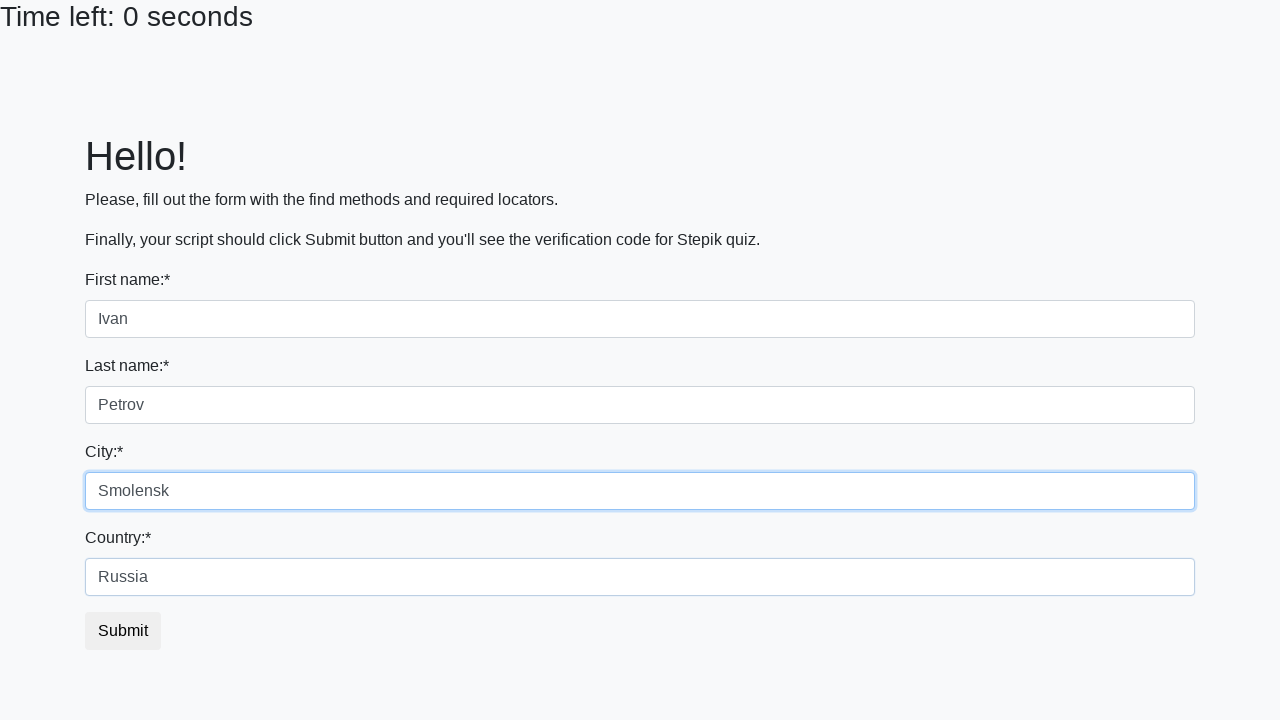

Clicked submit button to submit the form at (123, 631) on #submit_button
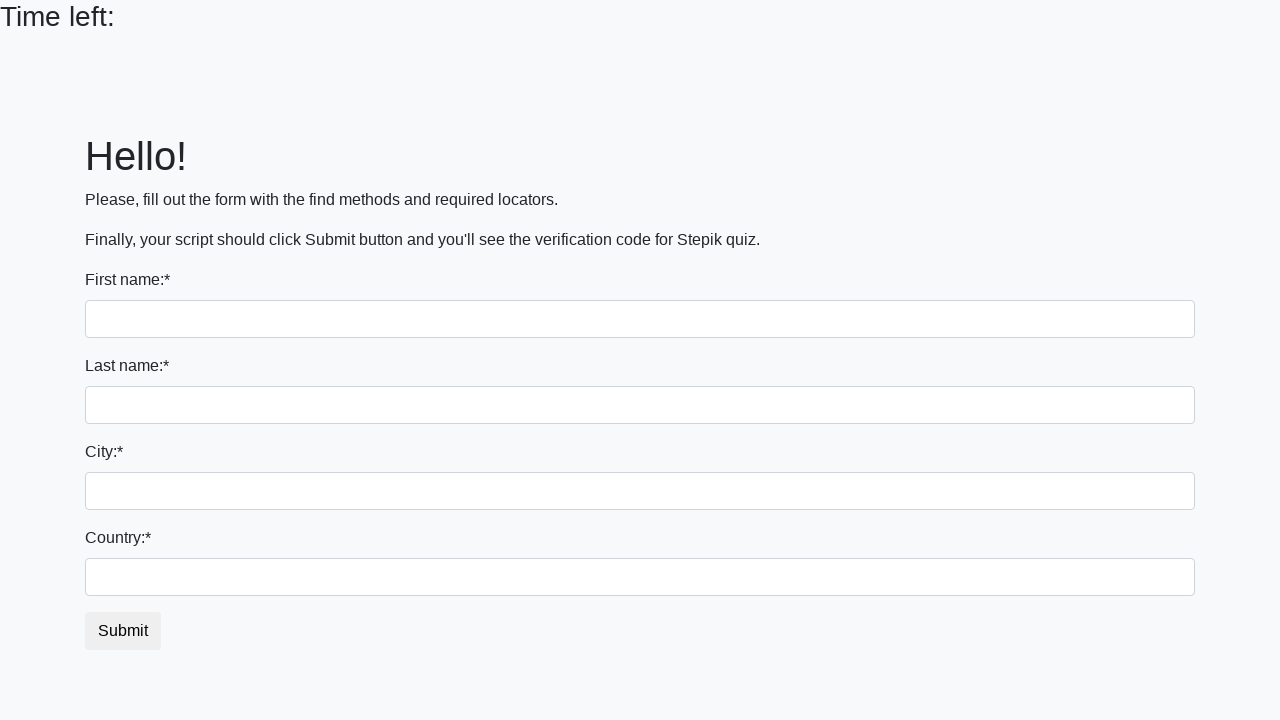

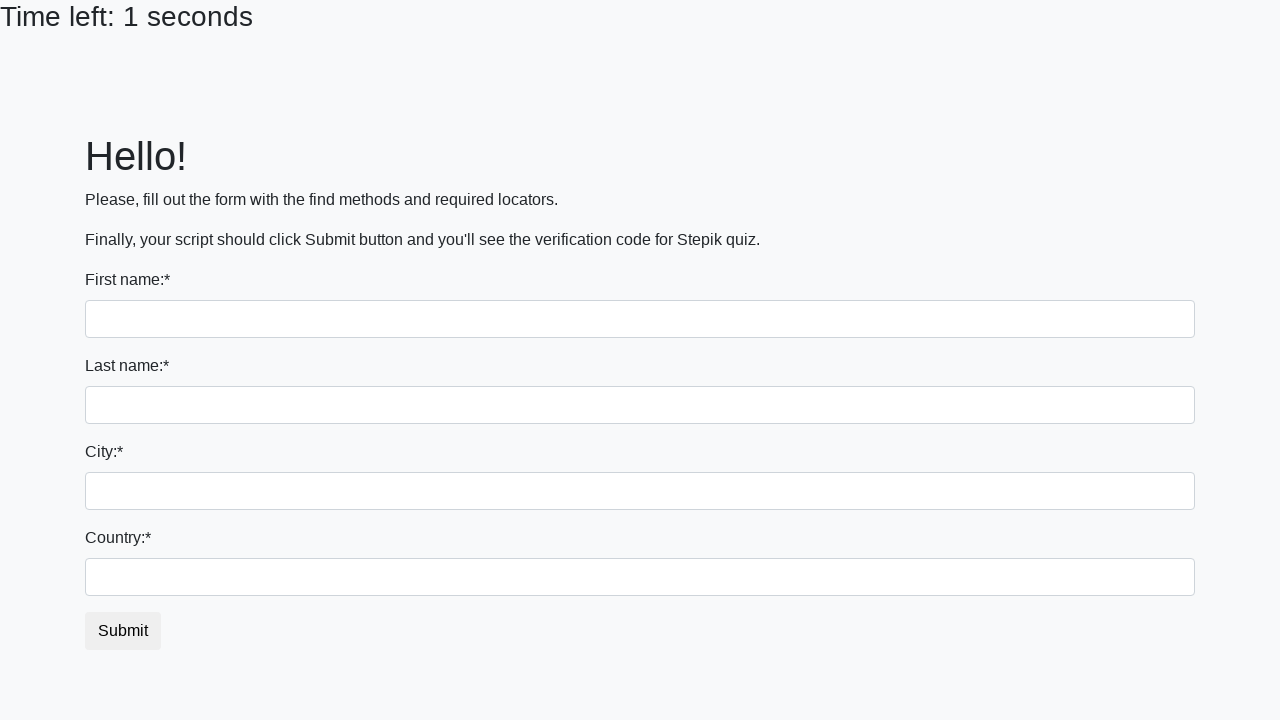